Tests that entering a number too big (above 100) shows an error message indicating the number is too large

Starting URL: https://kristinek.github.io/site/tasks/enter_a_number

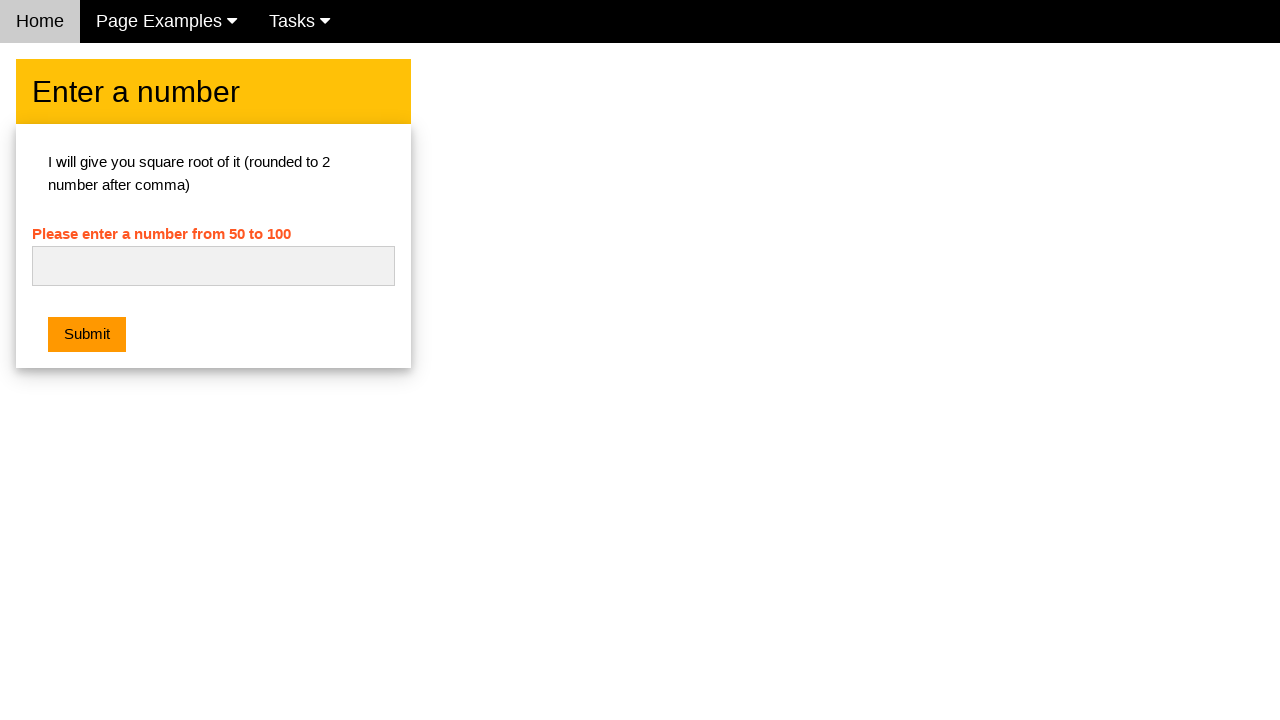

Navigated to the enter a number task page
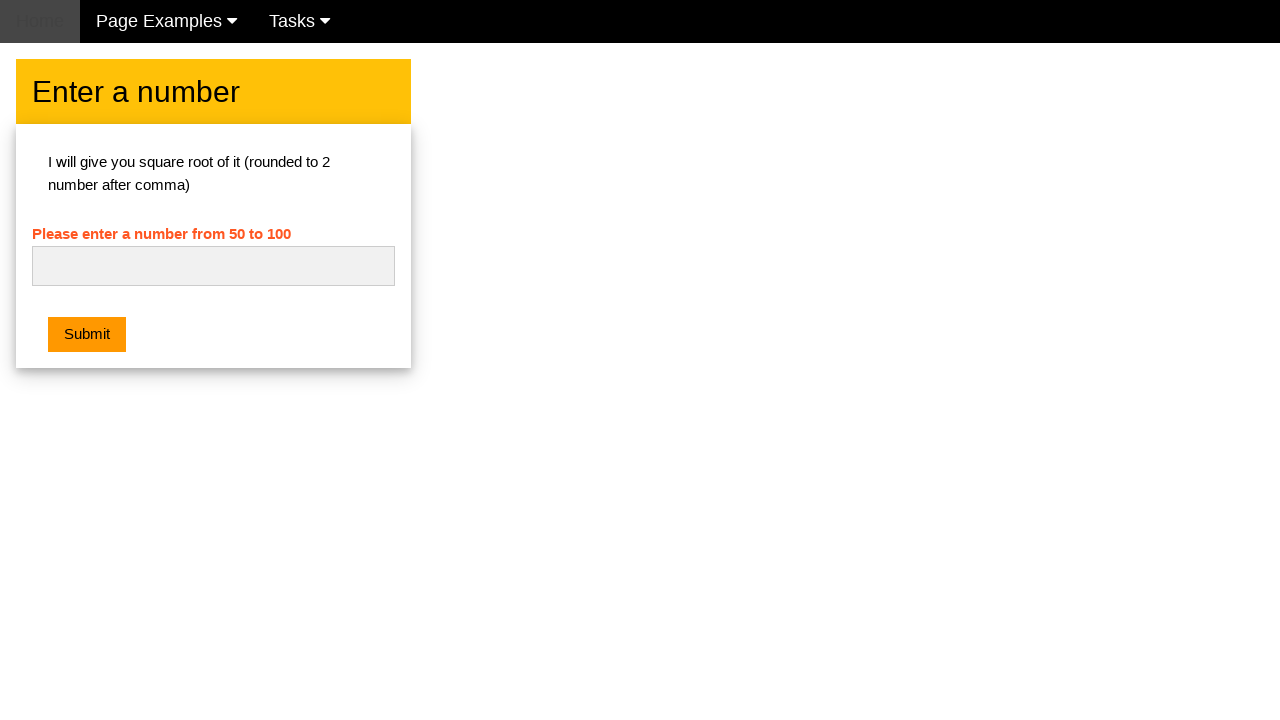

Entered number 150 (above the maximum of 100) on input[type='number'], input#numb, input[name='number']
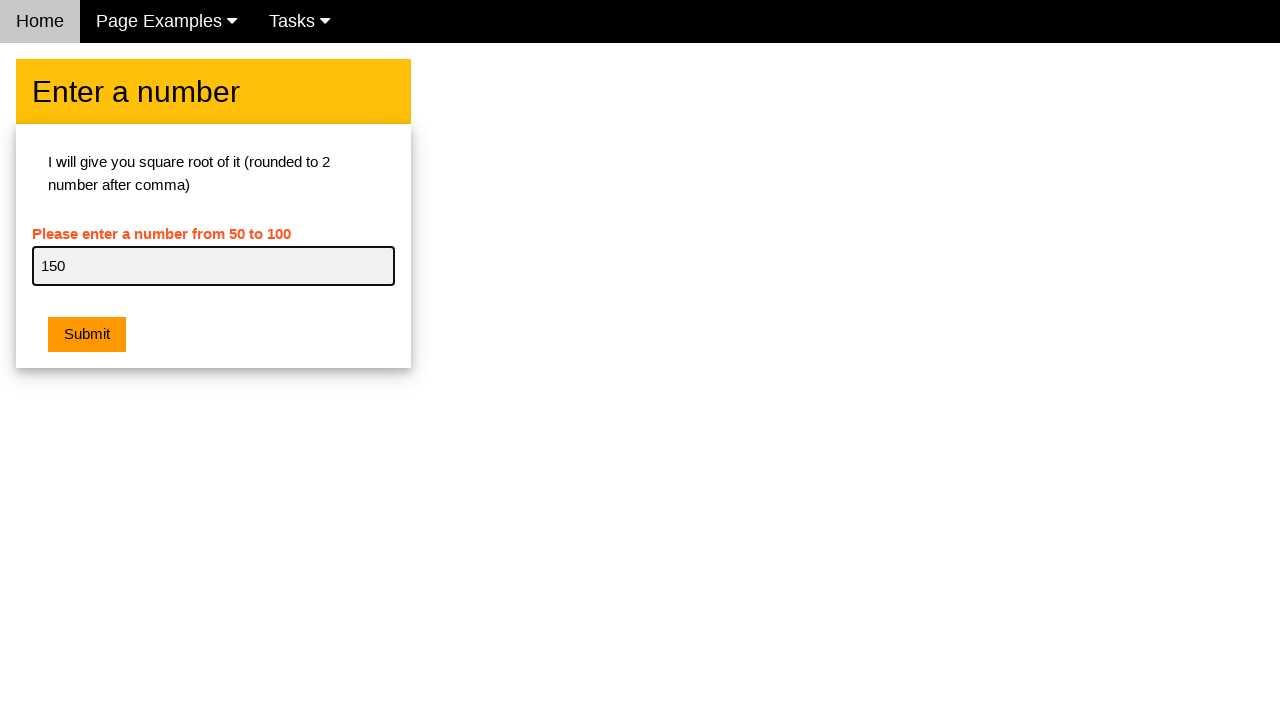

Clicked the submit button at (87, 335) on button[type='submit'], input[type='submit'], button:has-text('Submit')
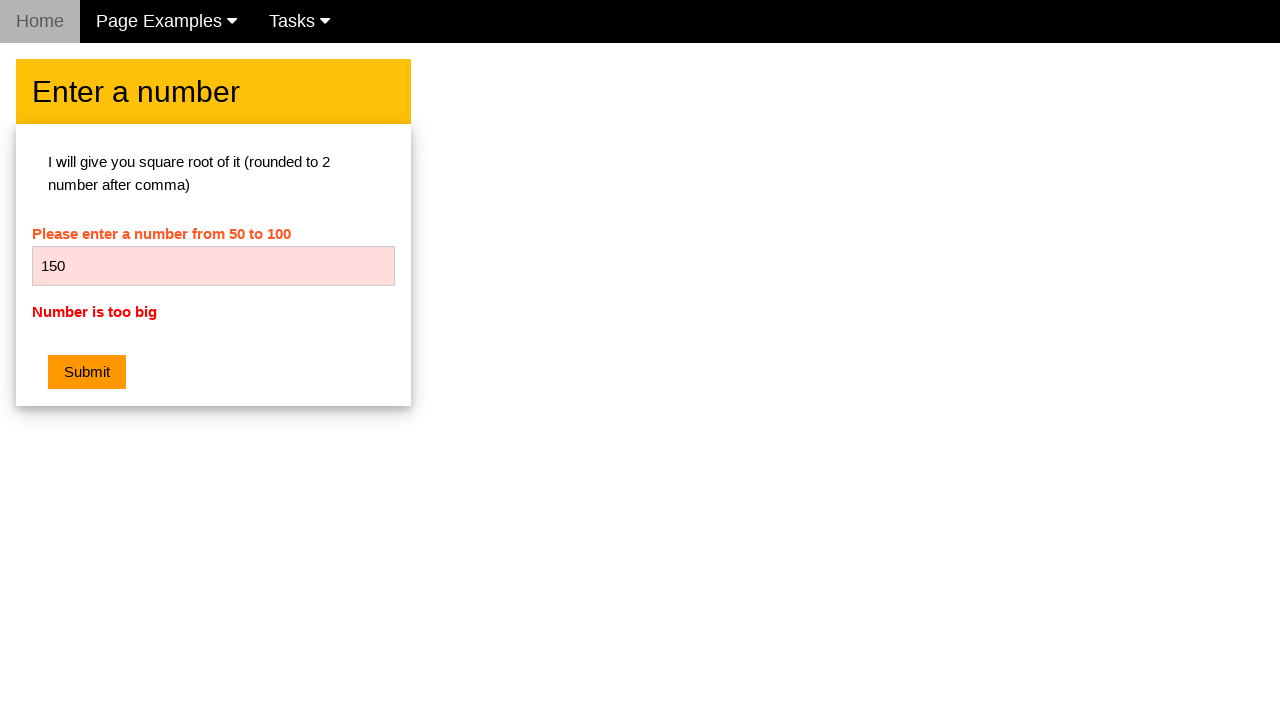

Error message appeared indicating the number is too large
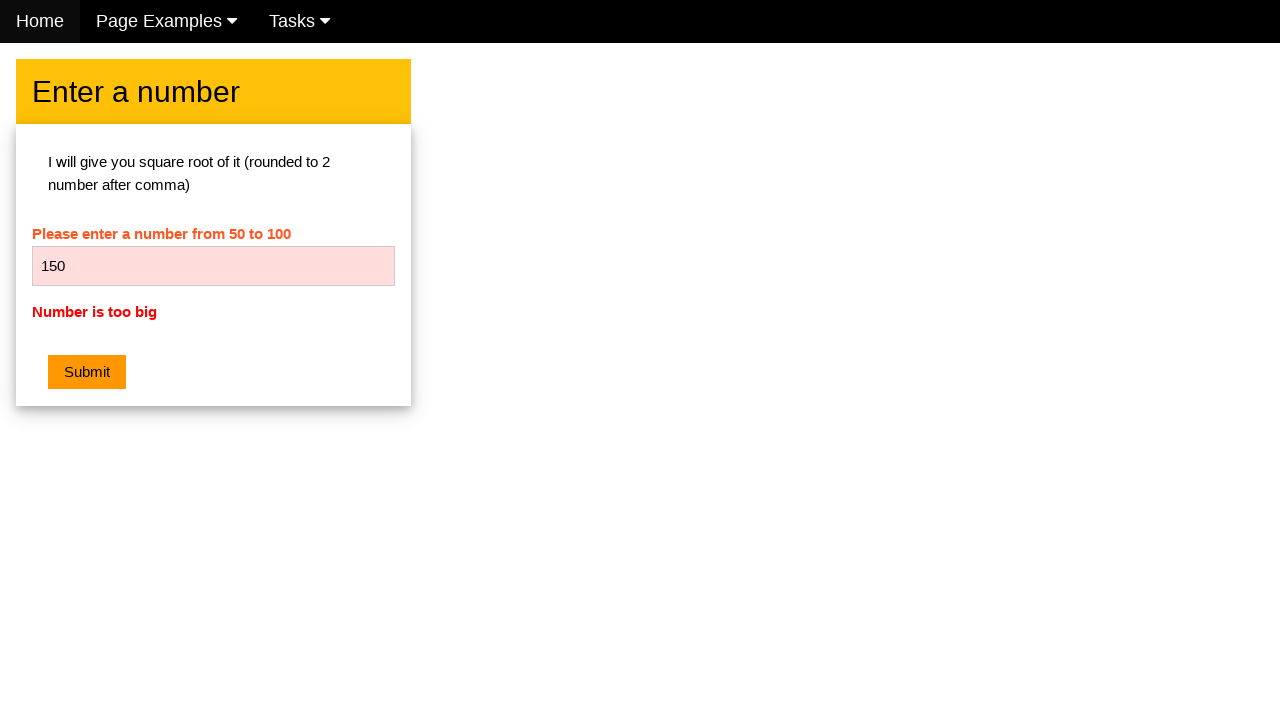

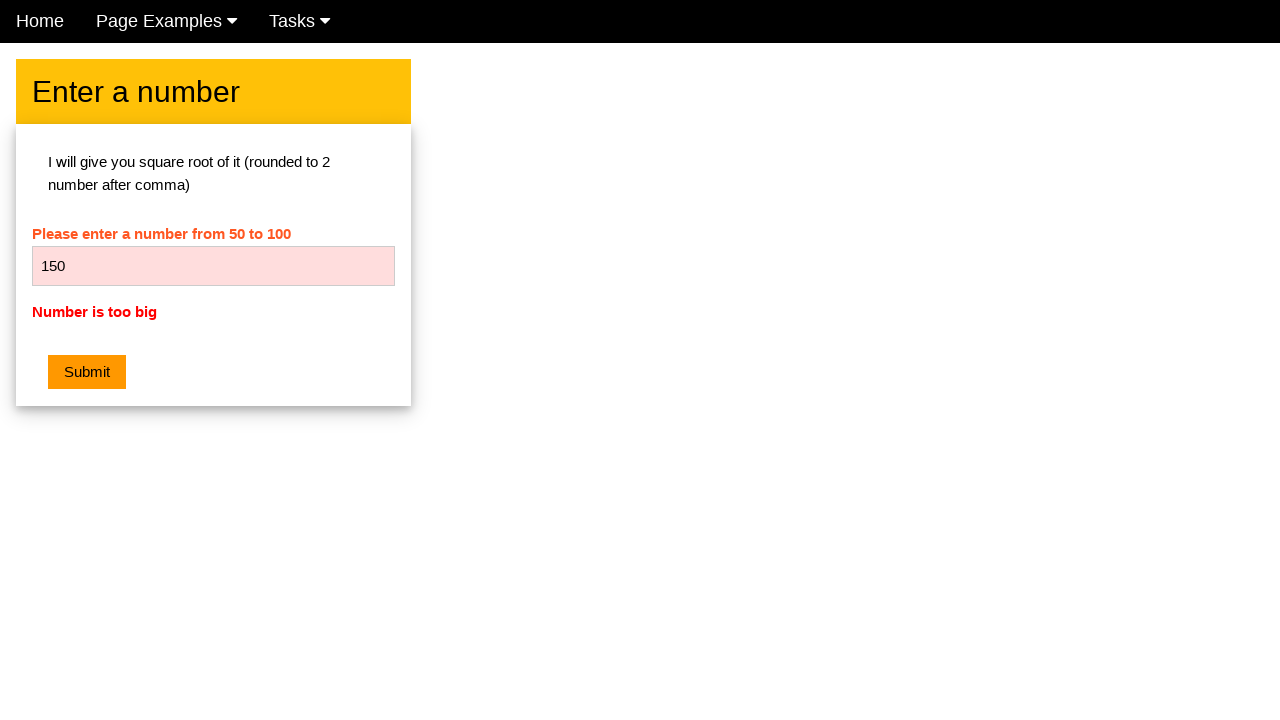